Navigates to Python 3.10.0 download page and clicks on the Windows embeddable package download link.

Starting URL: https://www.python.org/downloads/release/python-3100/

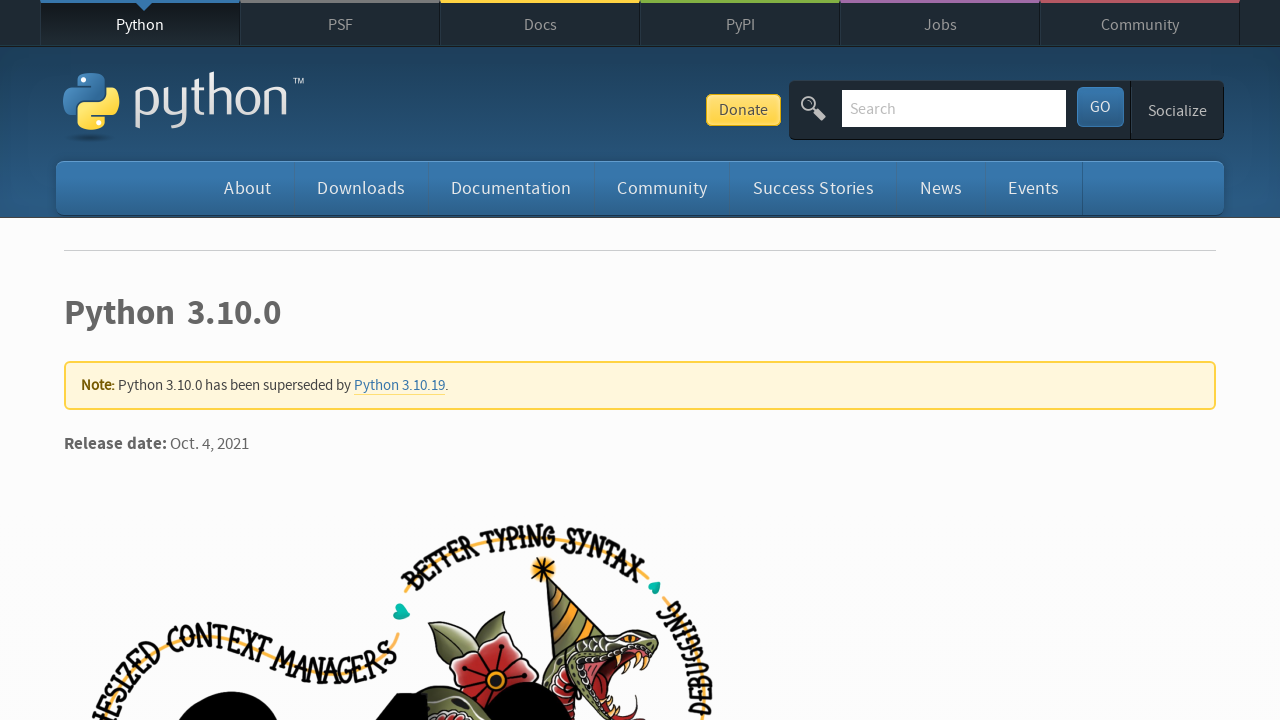

Navigated to Python 3.10.0 download page
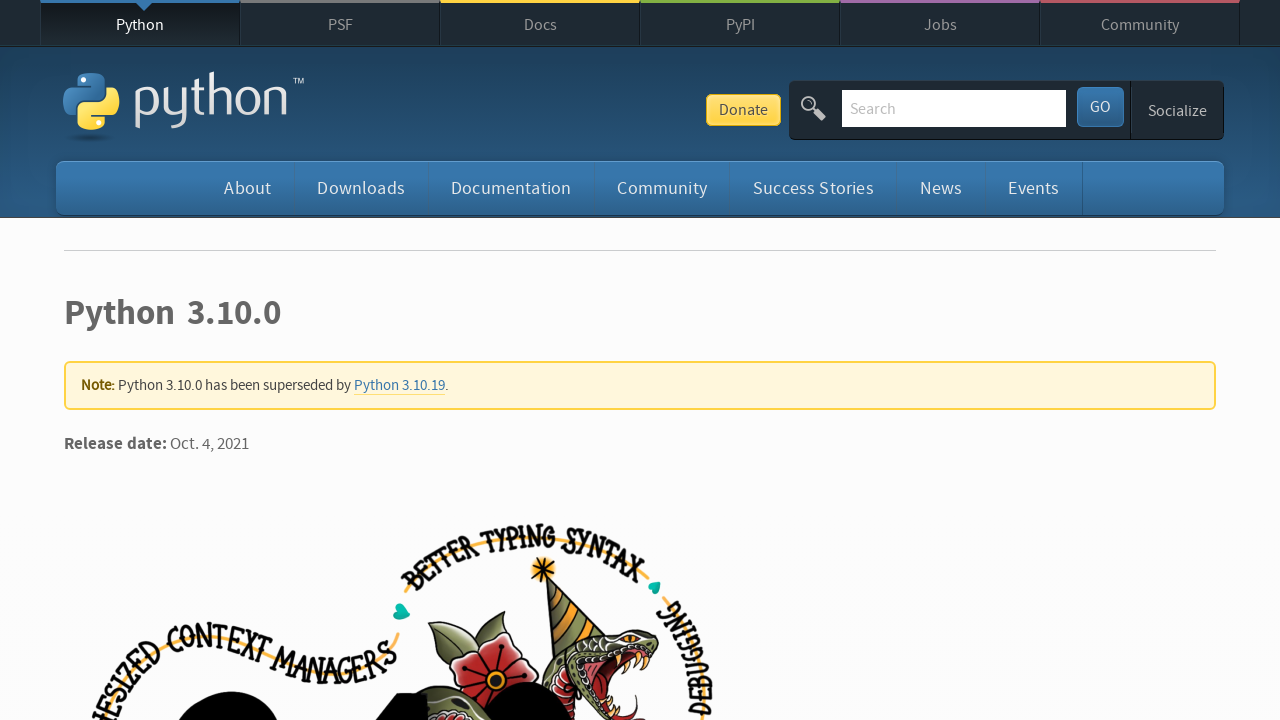

Clicked on the Windows embeddable package download link at (192, 360) on a[href='https://www.python.org/ftp/python/3.10.0/python-3.10.0-embed-win32.zip']
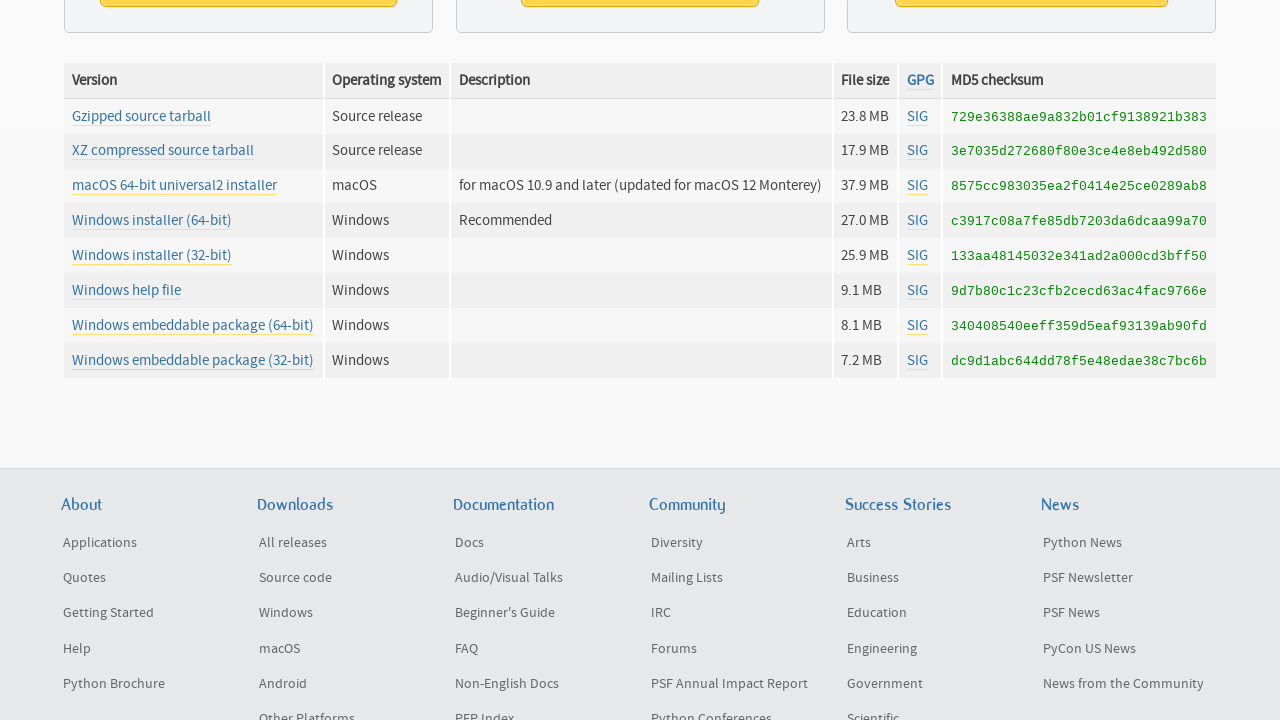

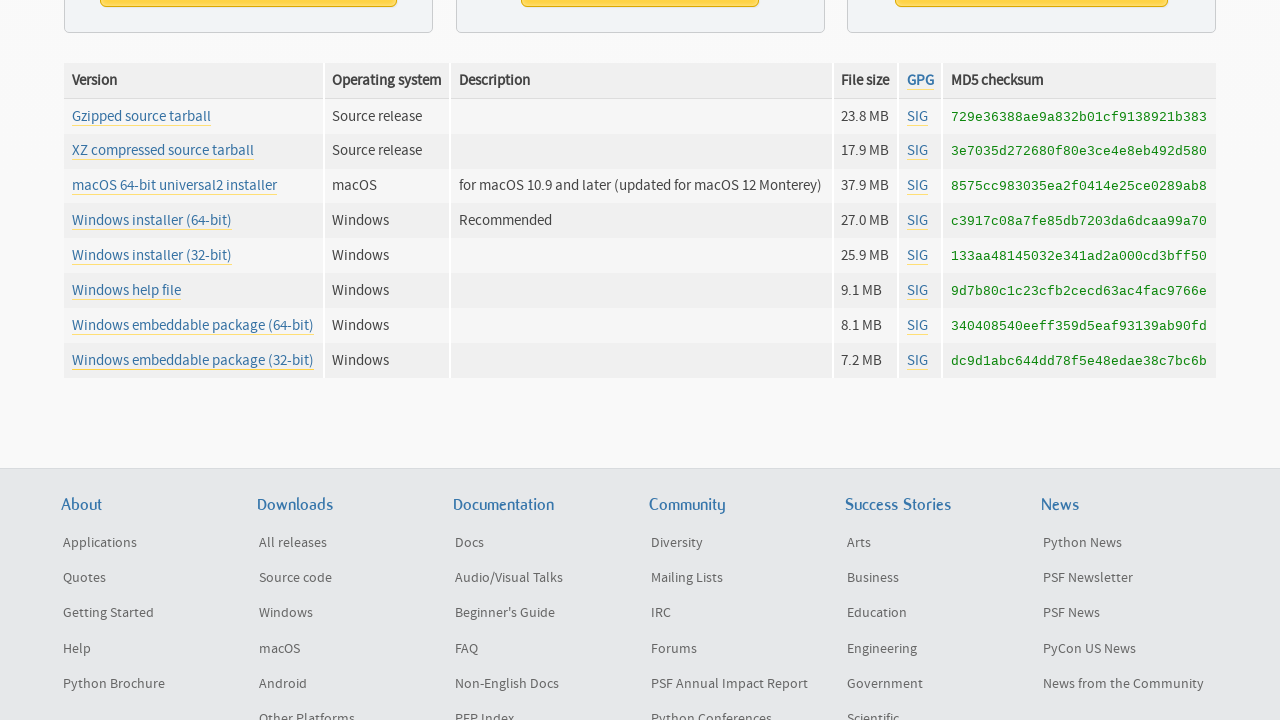